Tests that edits are cancelled when pressing Escape key

Starting URL: https://demo.playwright.dev/todomvc

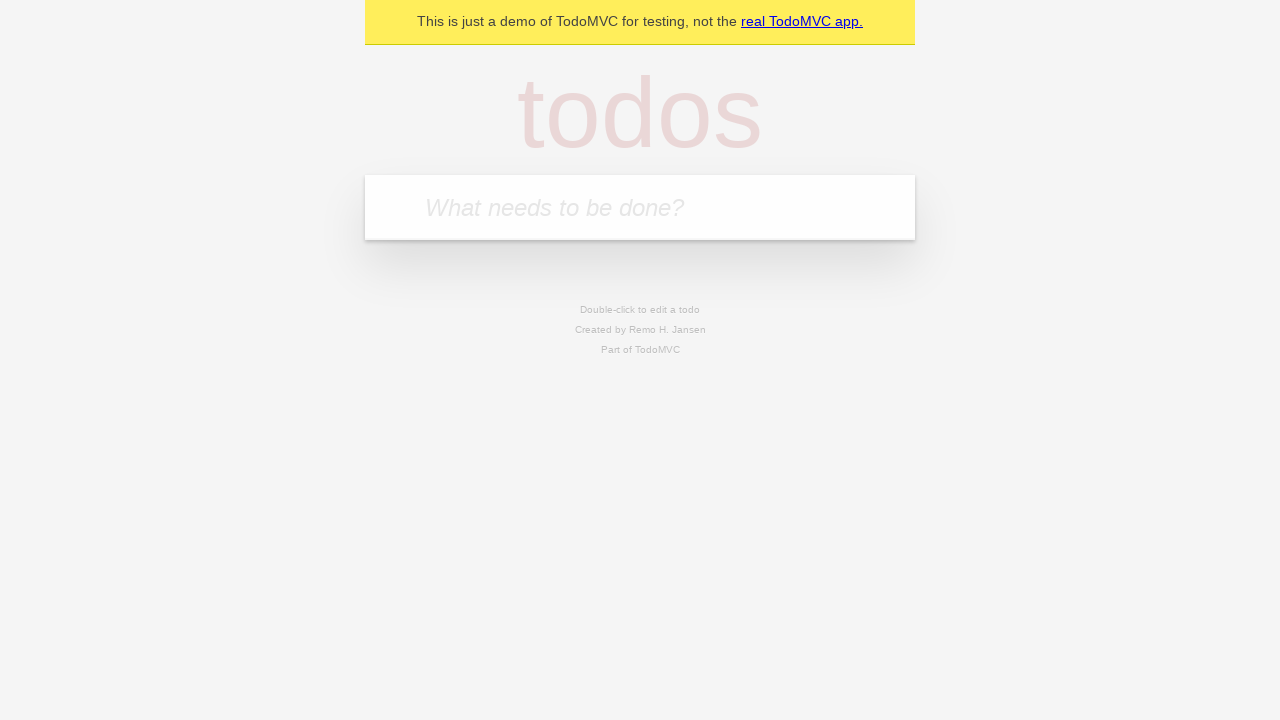

Filled todo input with 'buy some cheese' on internal:attr=[placeholder="What needs to be done?"i]
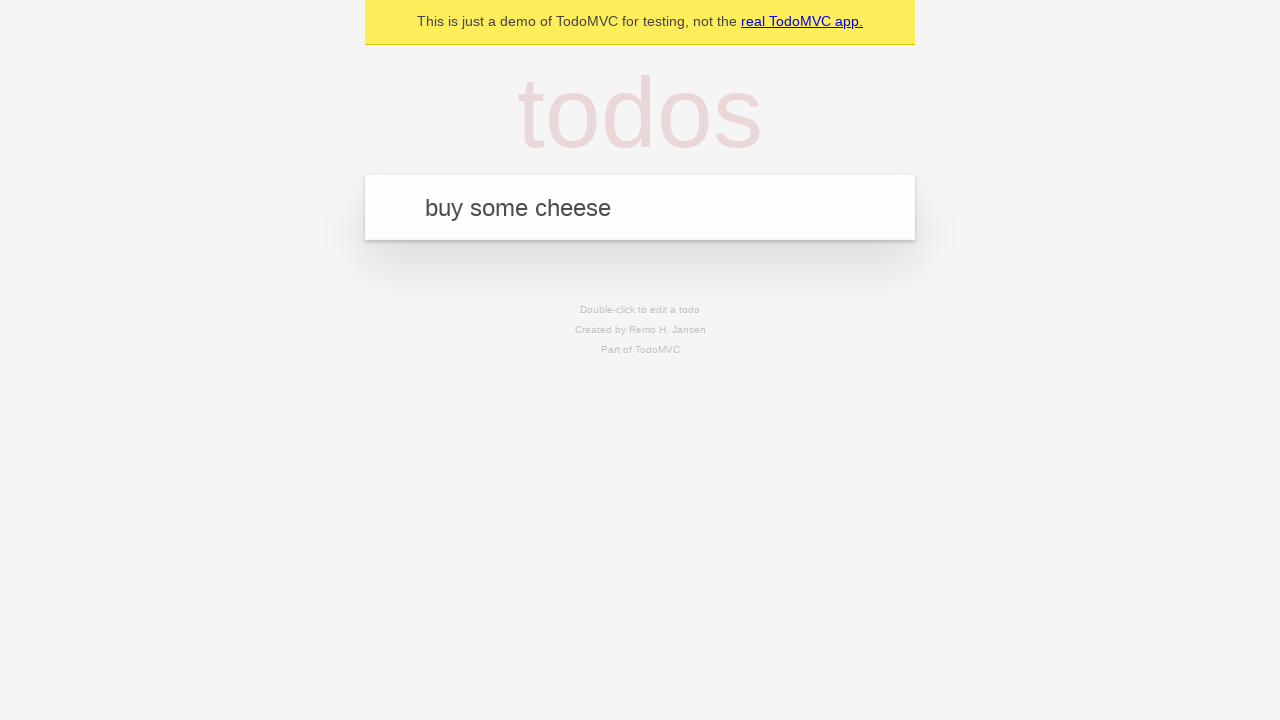

Pressed Enter to add first todo on internal:attr=[placeholder="What needs to be done?"i]
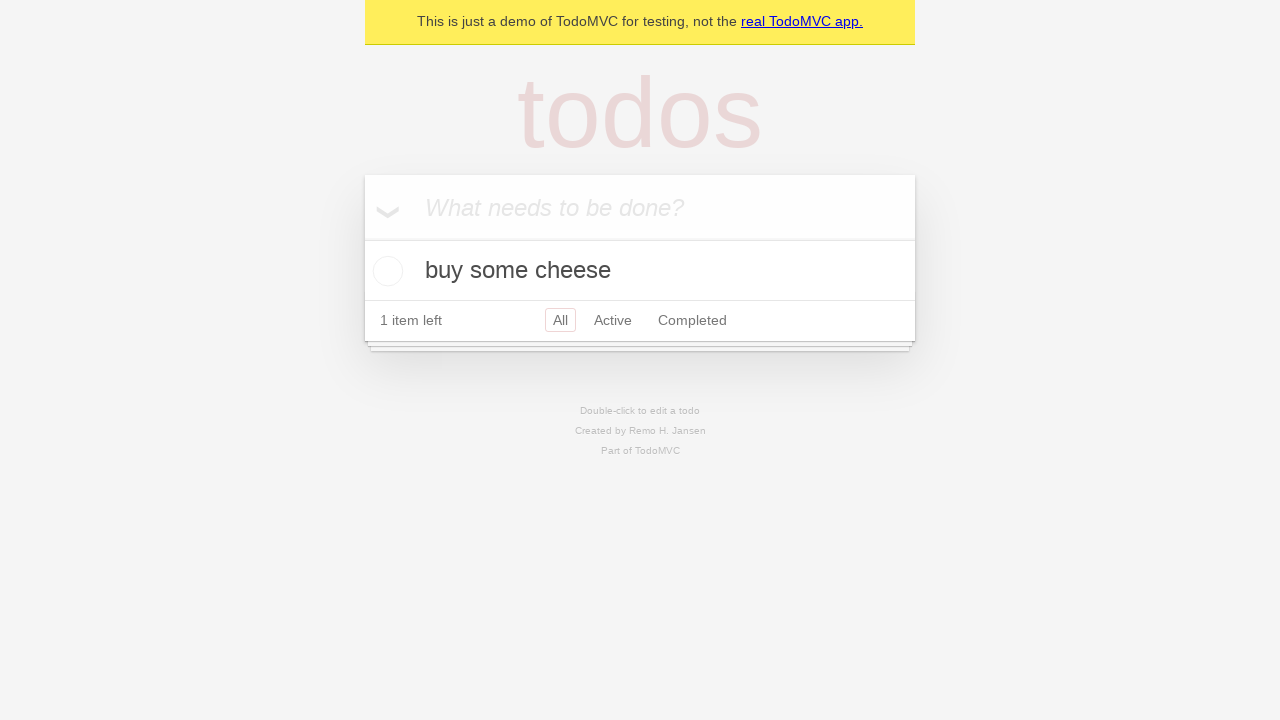

Filled todo input with 'feed the cat' on internal:attr=[placeholder="What needs to be done?"i]
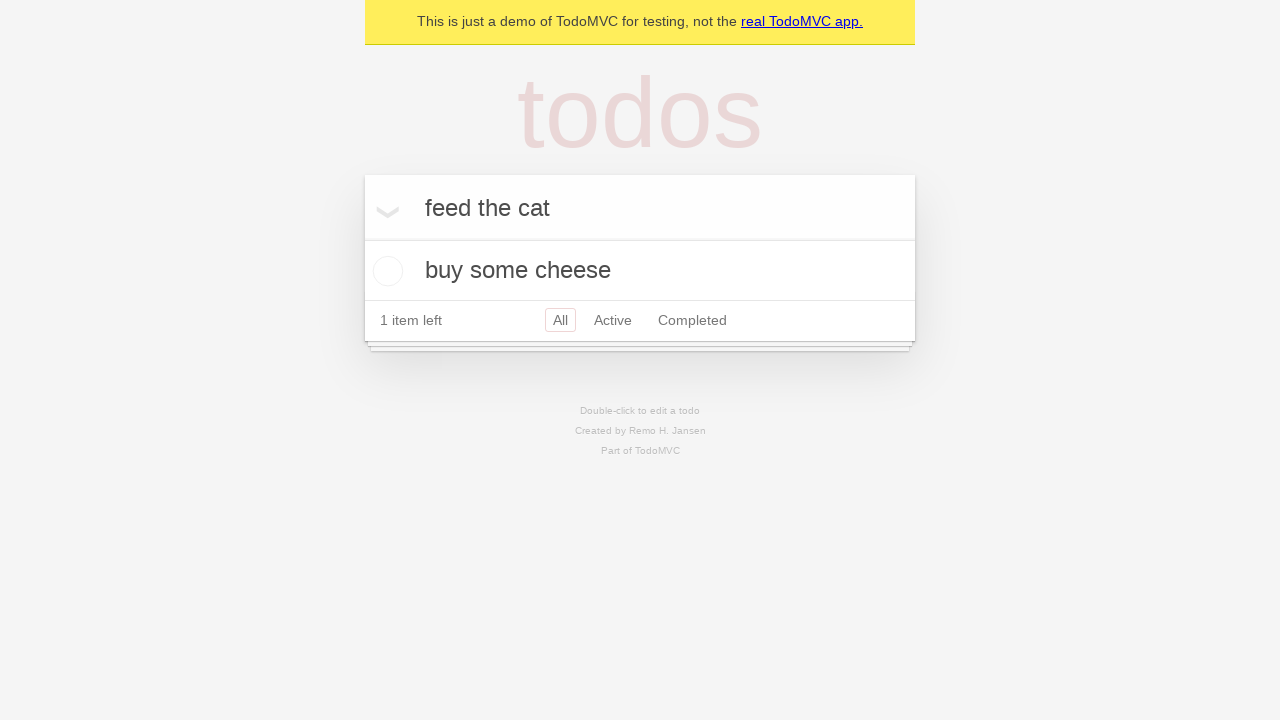

Pressed Enter to add second todo on internal:attr=[placeholder="What needs to be done?"i]
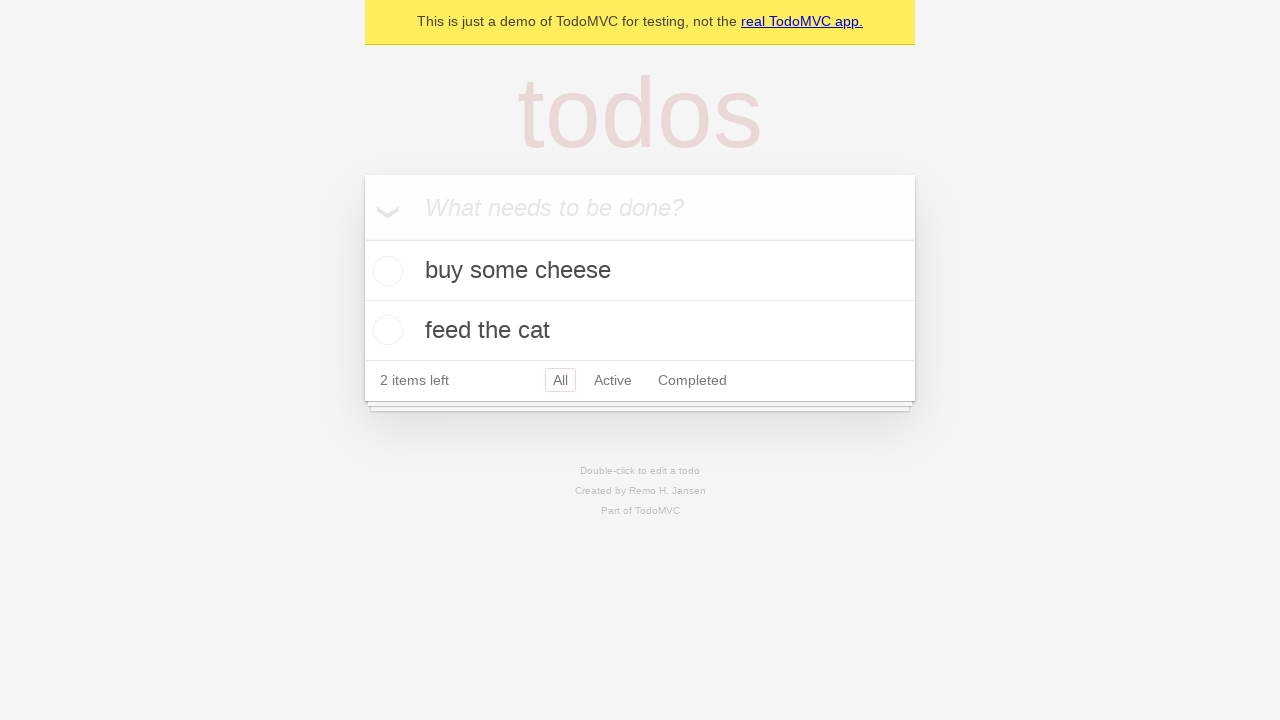

Filled todo input with 'book a doctors appointment' on internal:attr=[placeholder="What needs to be done?"i]
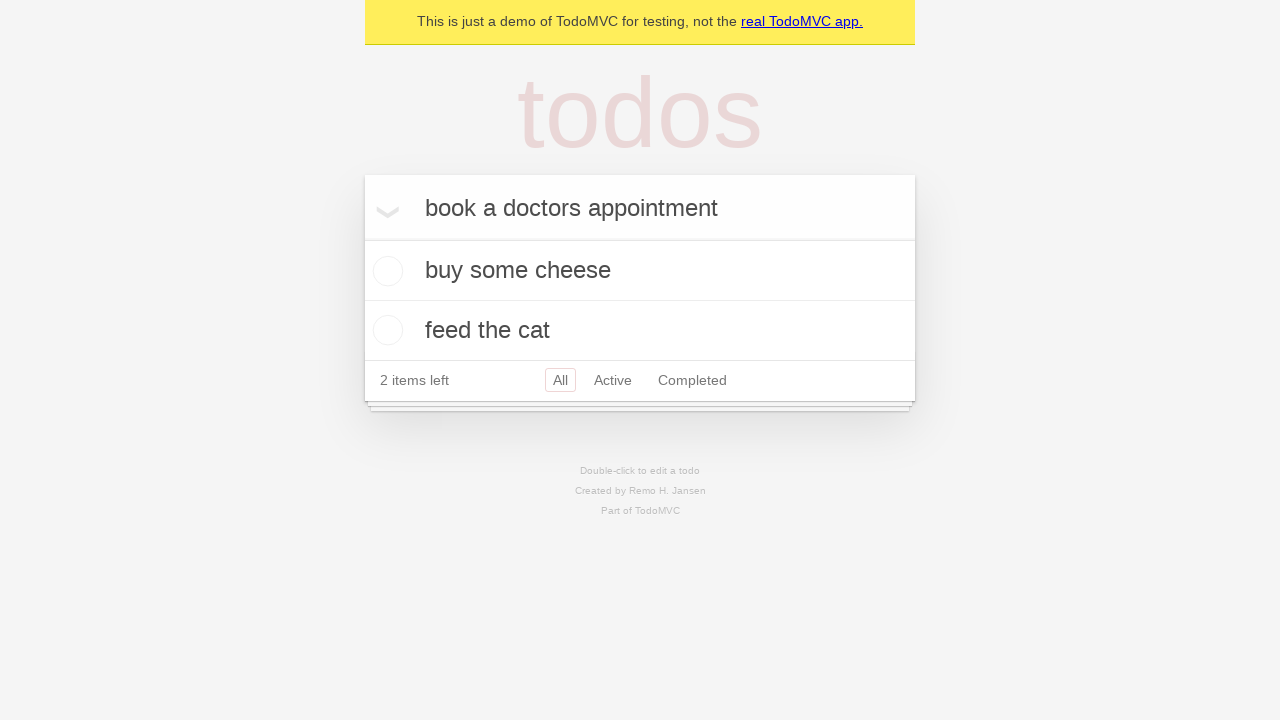

Pressed Enter to add third todo on internal:attr=[placeholder="What needs to be done?"i]
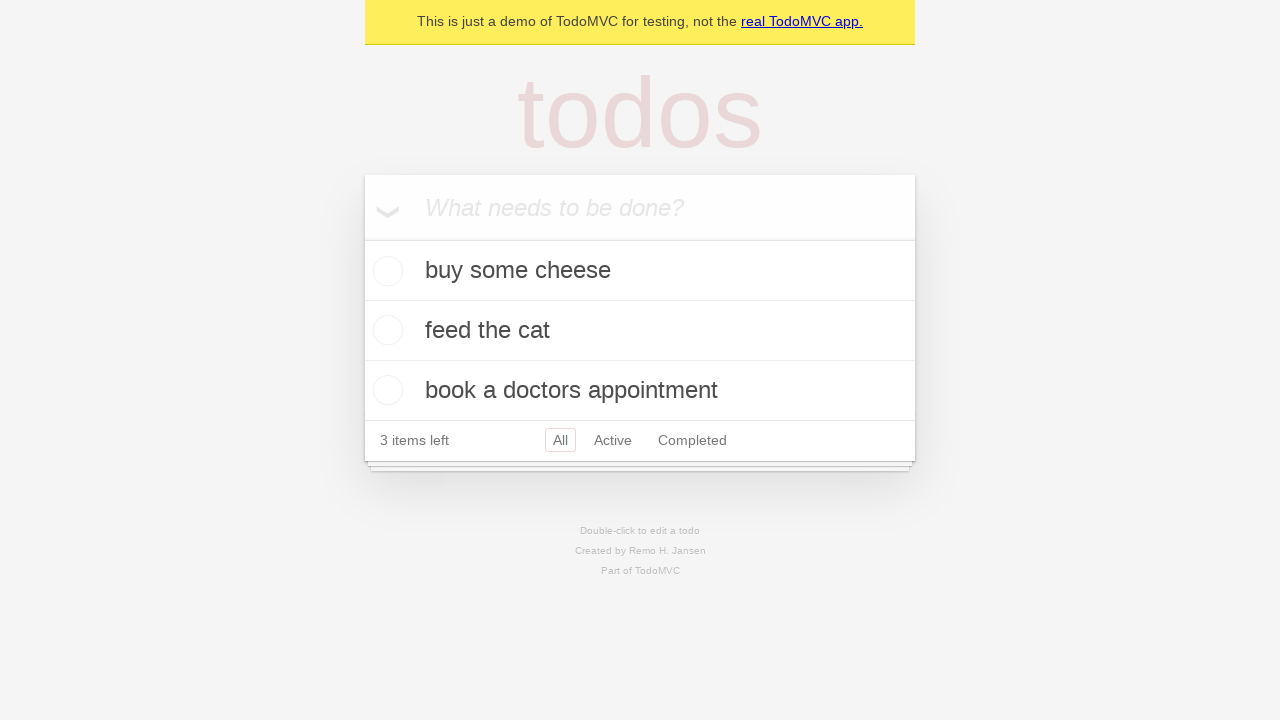

Double-clicked second todo to enter edit mode at (640, 331) on [data-testid='todo-item'] >> nth=1
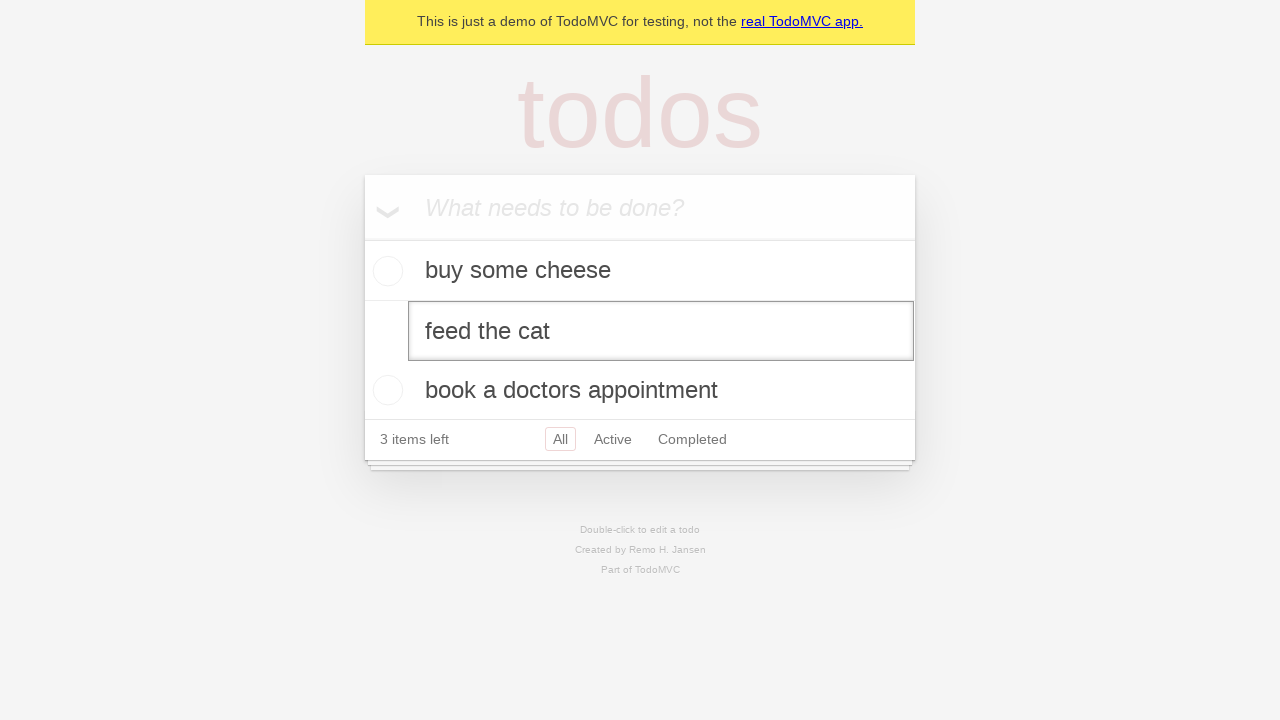

Filled edit field with 'buy some sausages' on [data-testid='todo-item'] >> nth=1 >> internal:role=textbox[name="Edit"i]
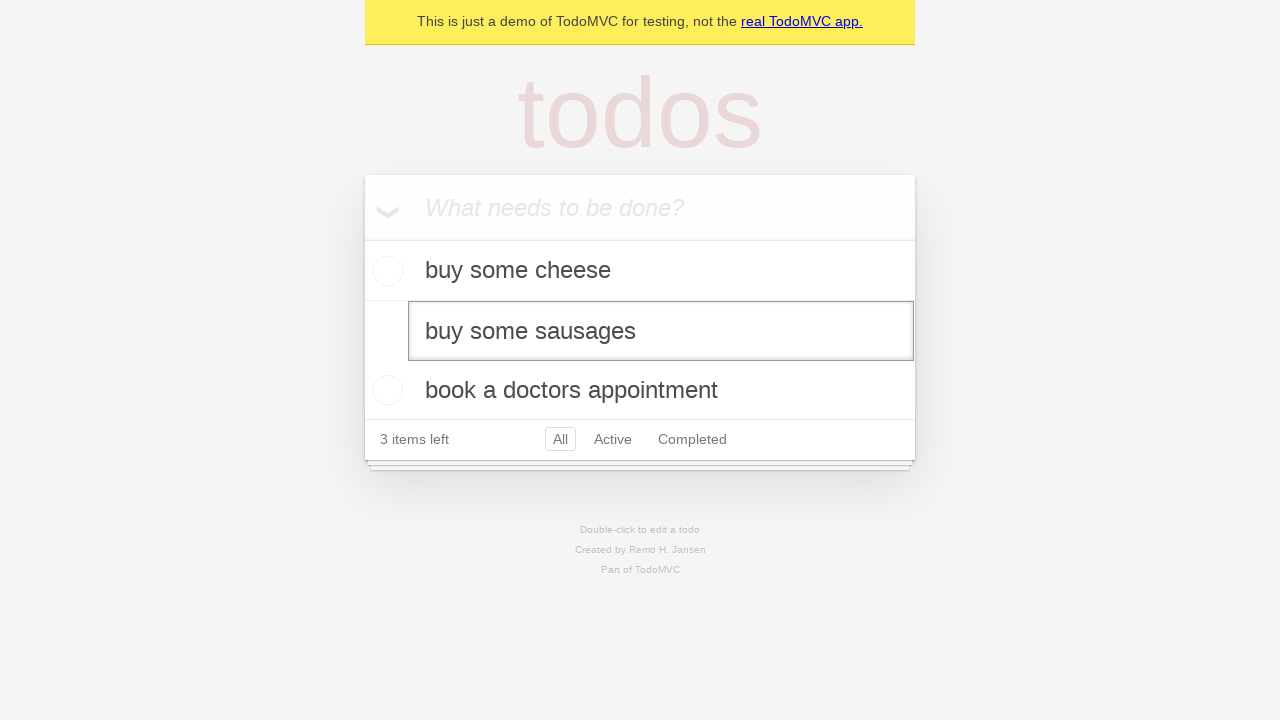

Pressed Escape to cancel edit and verify changes are reverted on [data-testid='todo-item'] >> nth=1 >> internal:role=textbox[name="Edit"i]
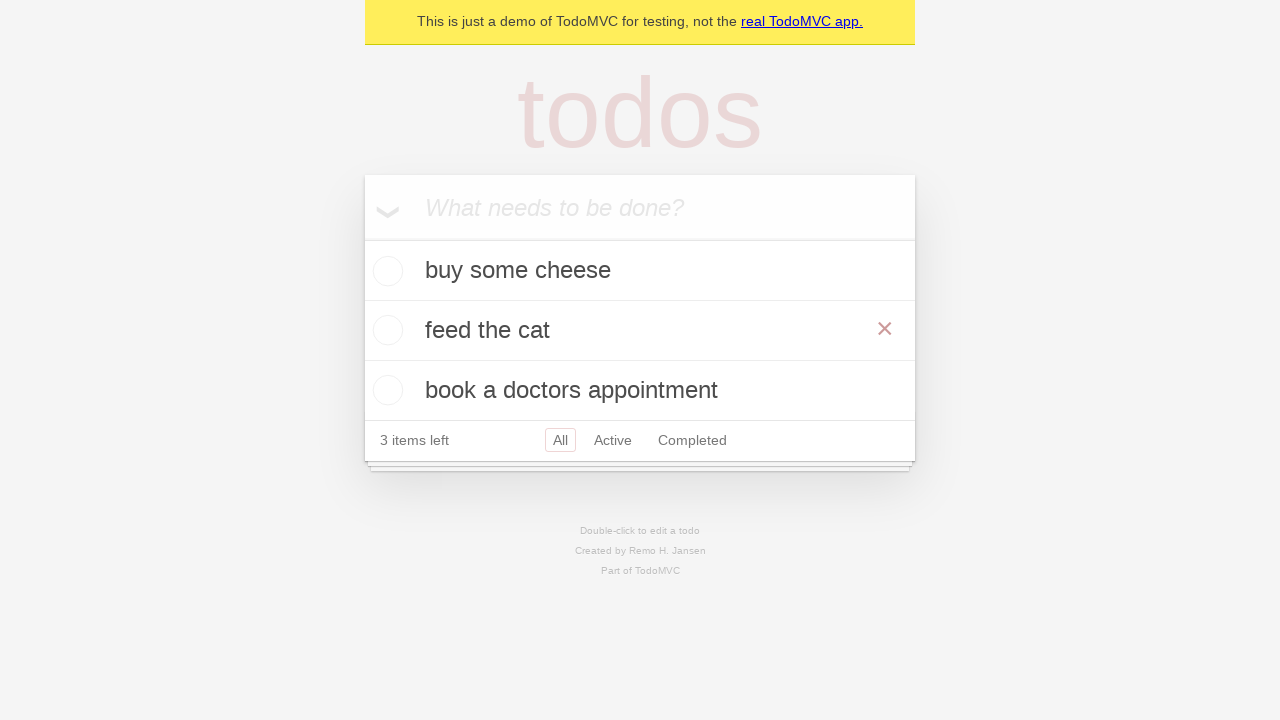

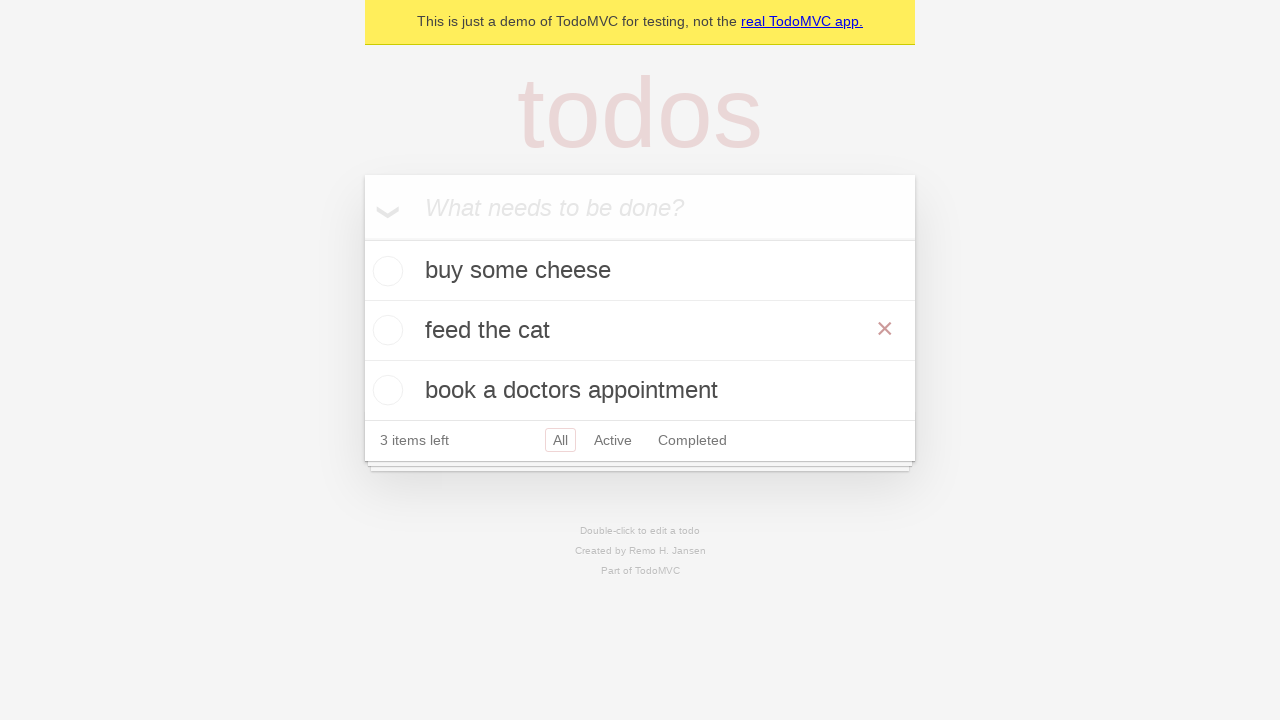